Tests scrolling functionality by navigating to a scrollbars test page, scrolling to locate a hidden button, and verifying the button becomes visible.

Starting URL: http://uitestingplayground.com/scrollbars

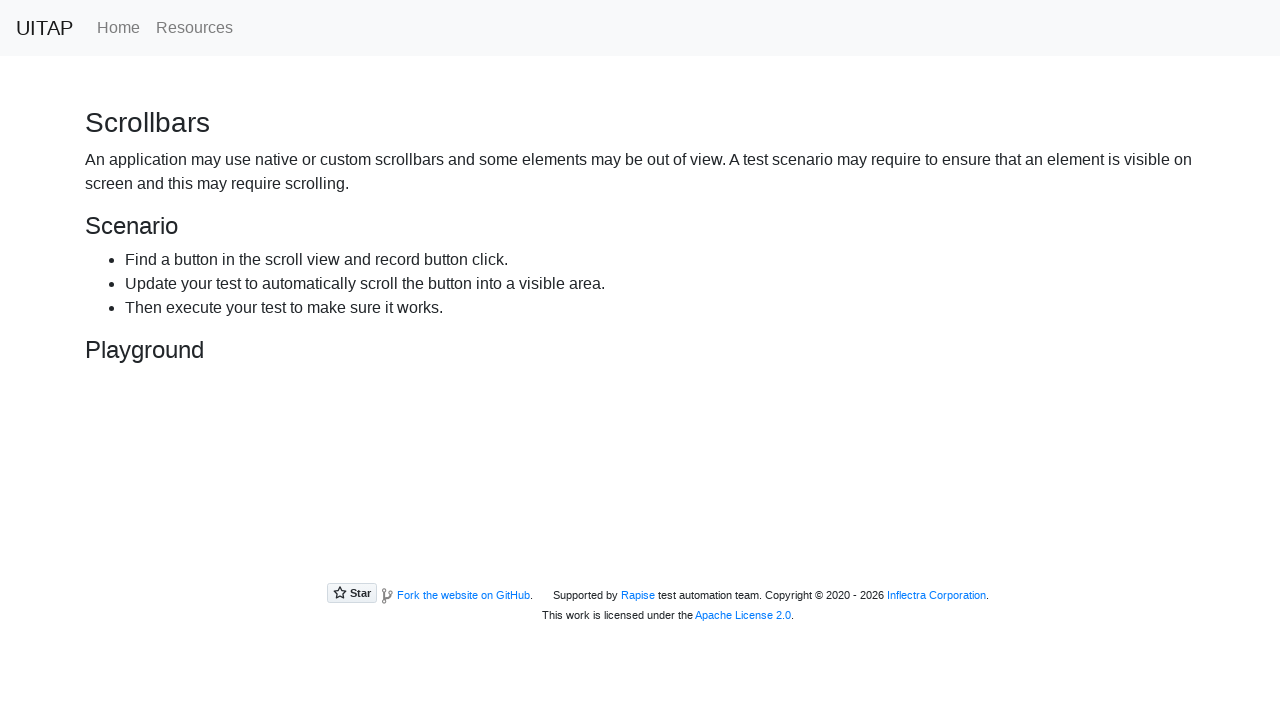

Located the hidden button element with ID 'hidingButton'
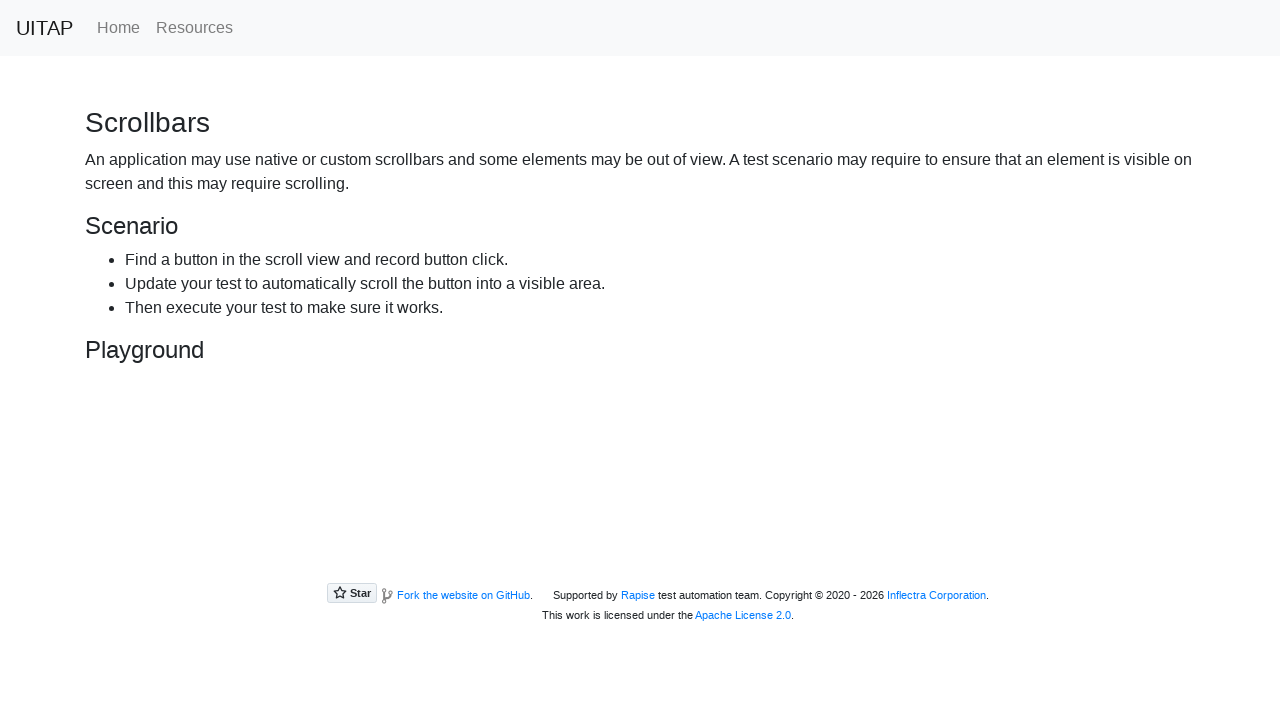

Scrolled the hidden button into view
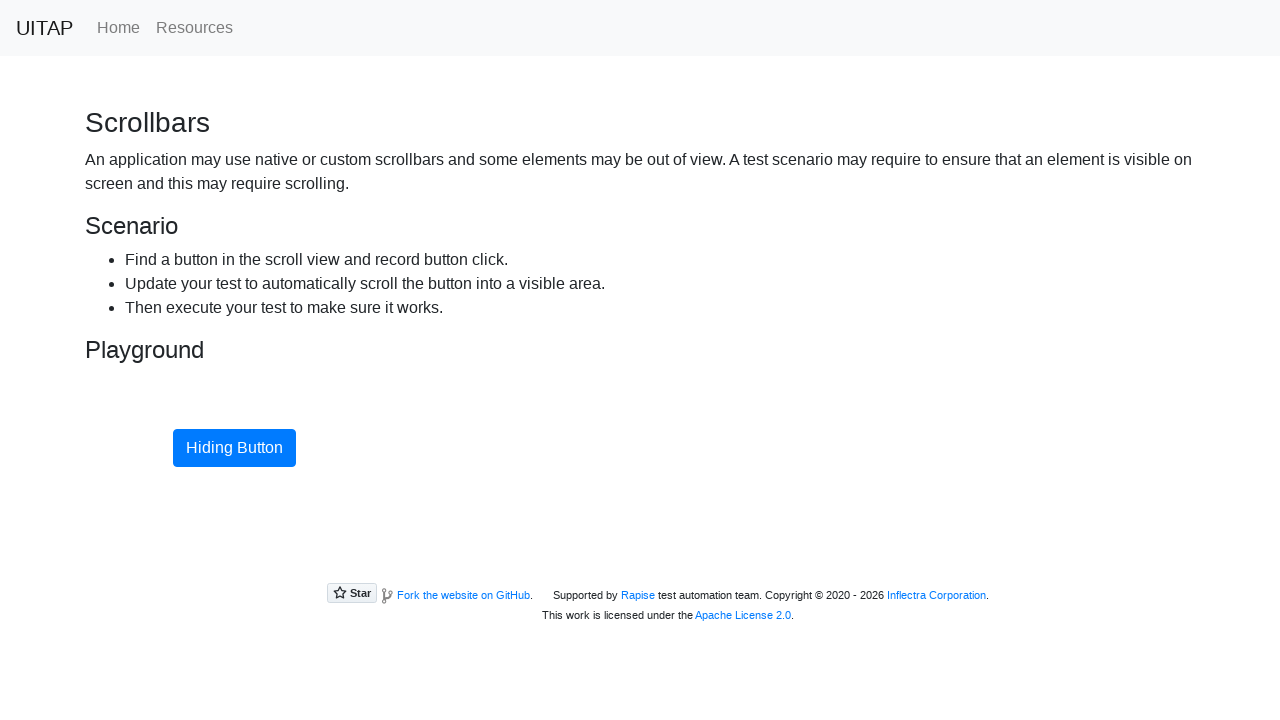

Verified the button is now visible after scrolling
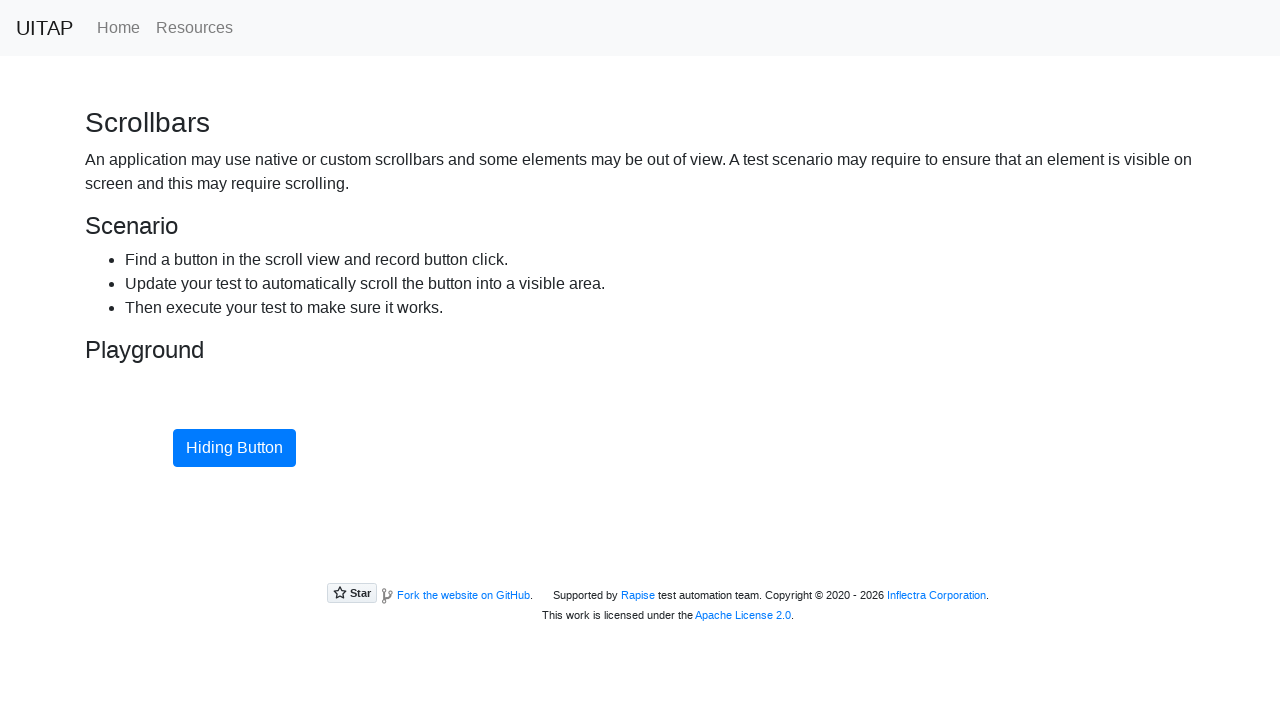

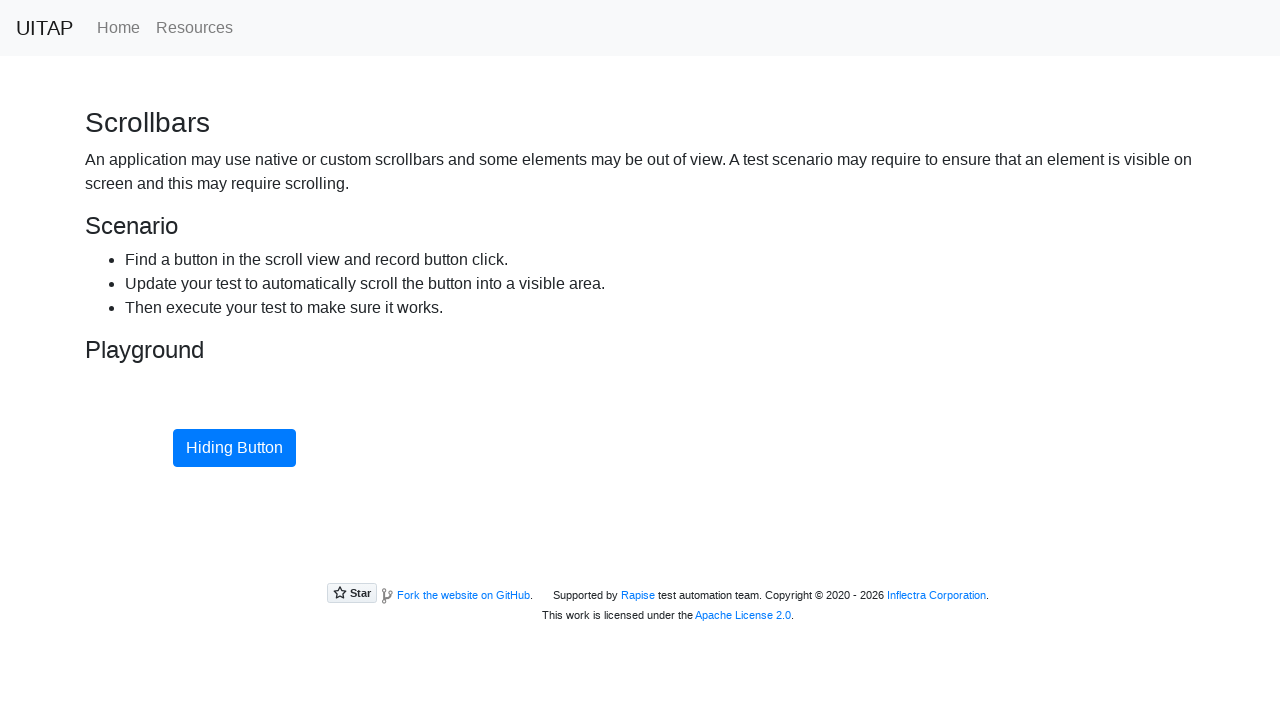